Tests a math challenge form by reading a value from the page, calculating the result using a logarithmic formula, filling in the answer, checking required checkboxes, and submitting the form.

Starting URL: https://suninjuly.github.io/math.html

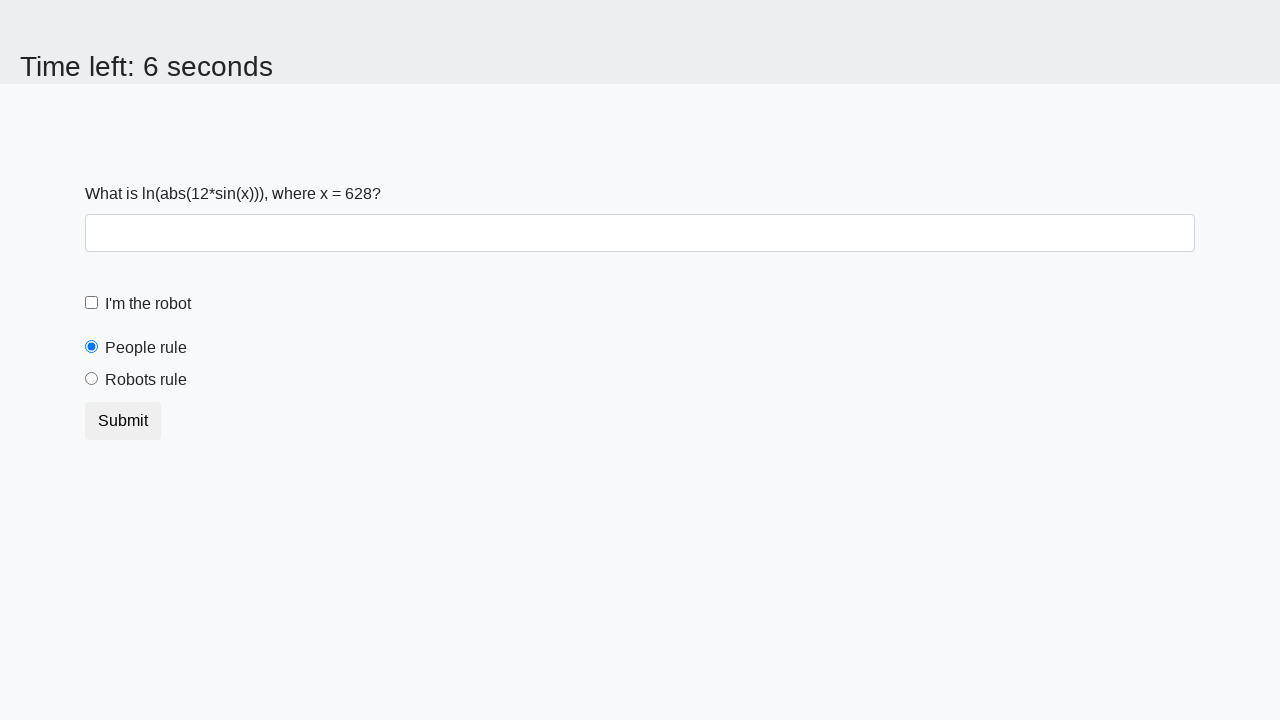

Located the x value element on the page
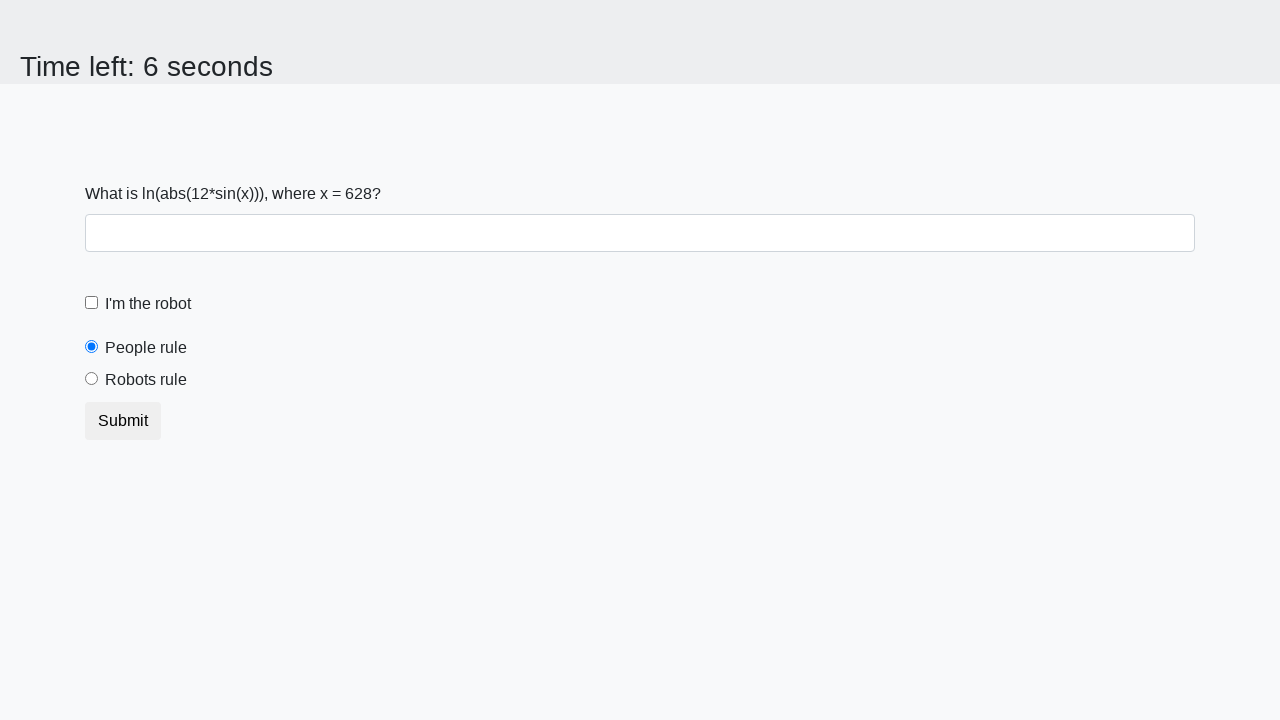

Extracted x value from page: 628
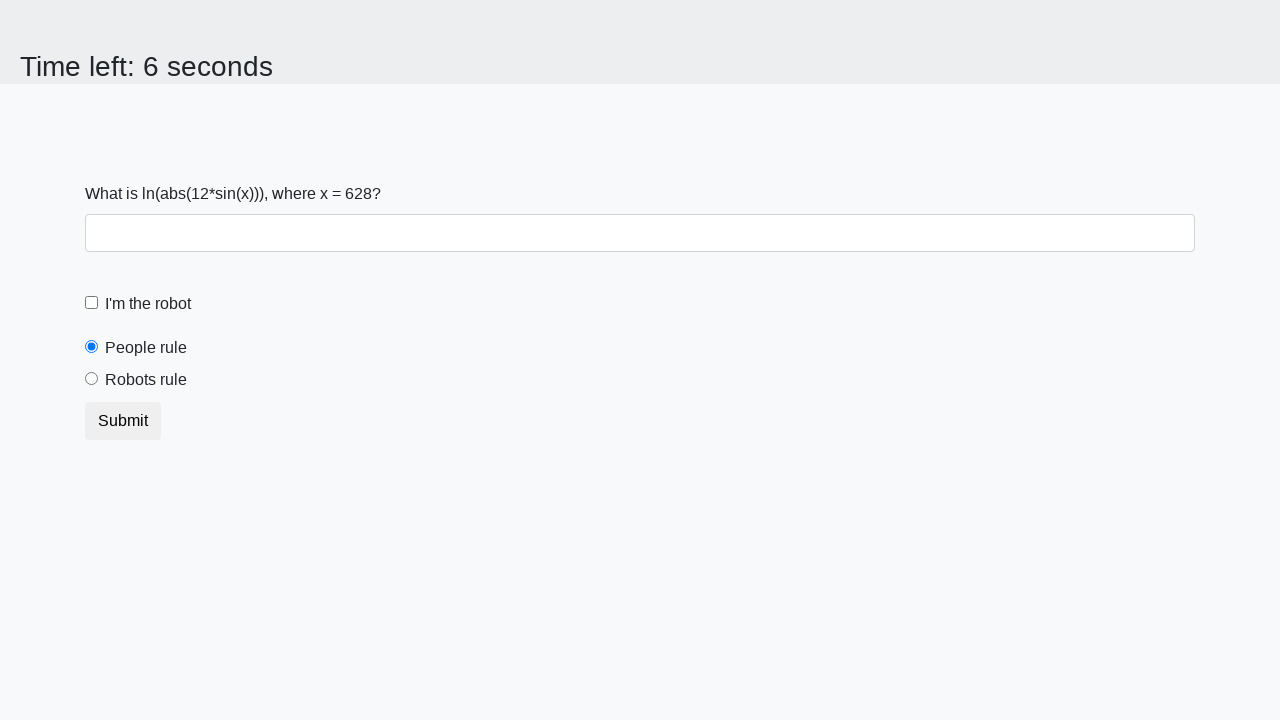

Calculated logarithmic result: 1.3239024209037988
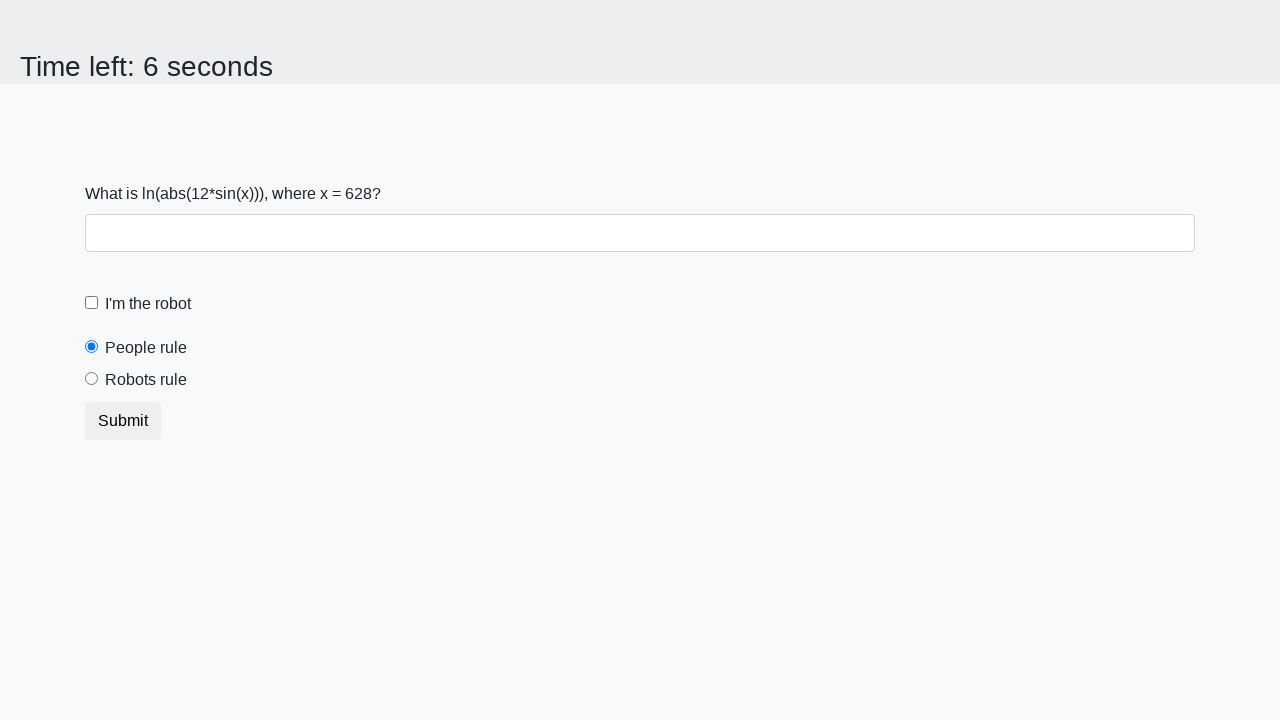

Filled answer field with calculated value on #answer
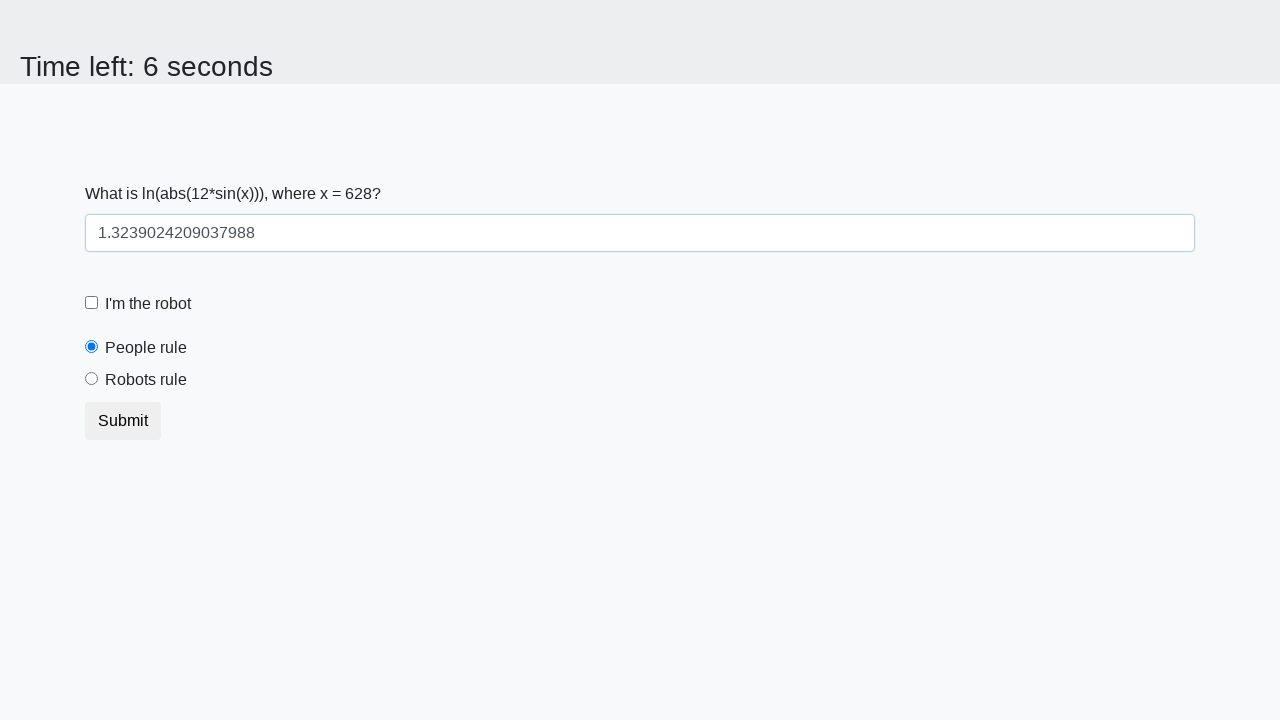

Checked the robot checkbox at (92, 303) on #robotCheckbox
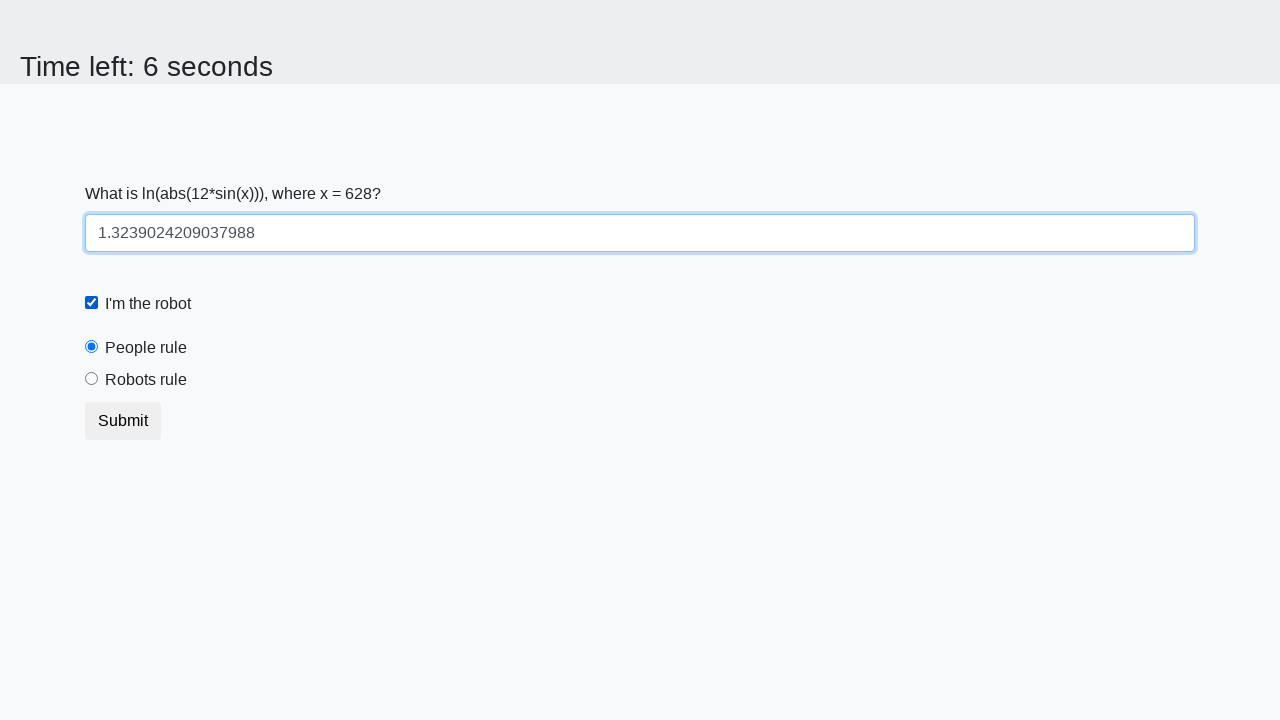

Checked the robots rule checkbox at (92, 379) on #robotsRule
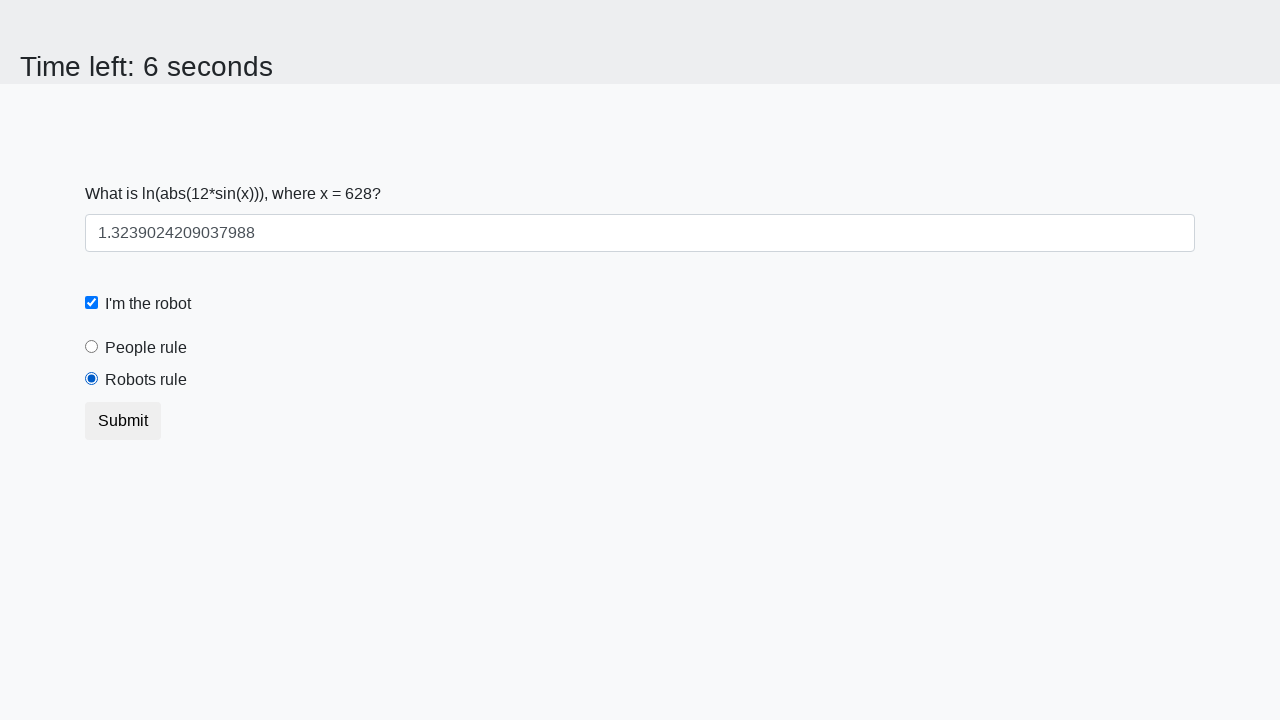

Clicked submit button to complete the math challenge at (123, 421) on .btn
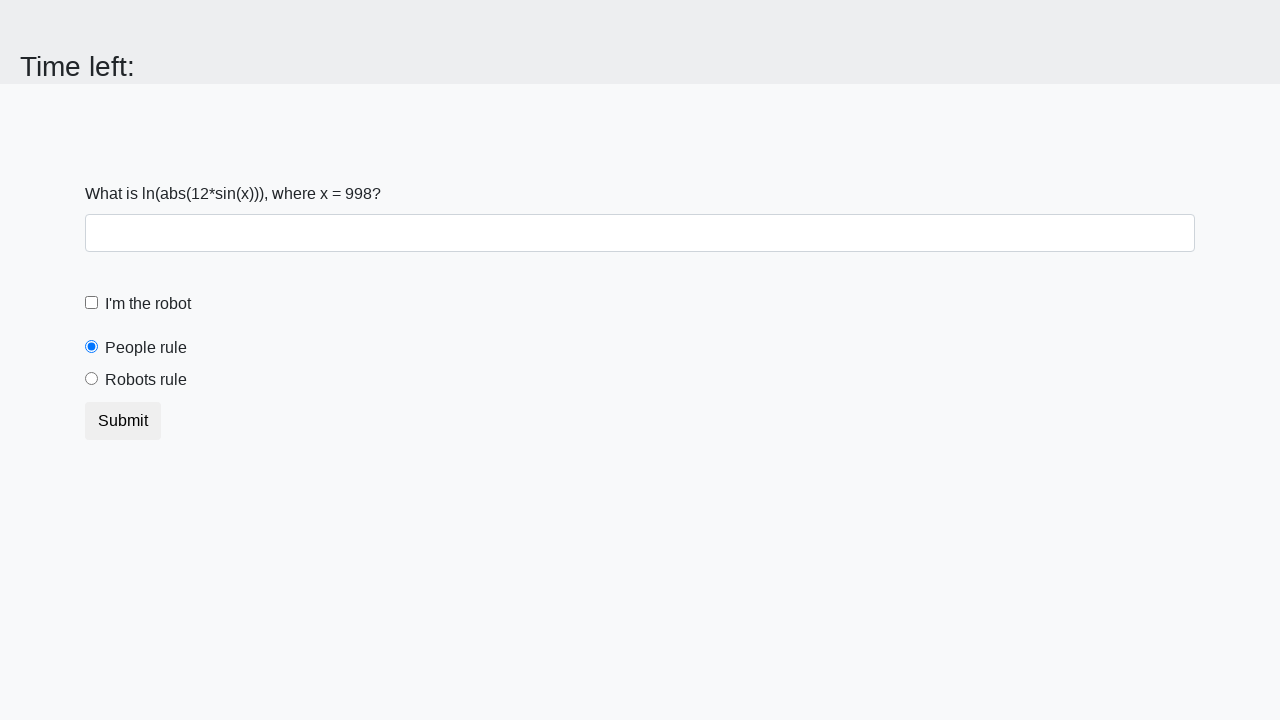

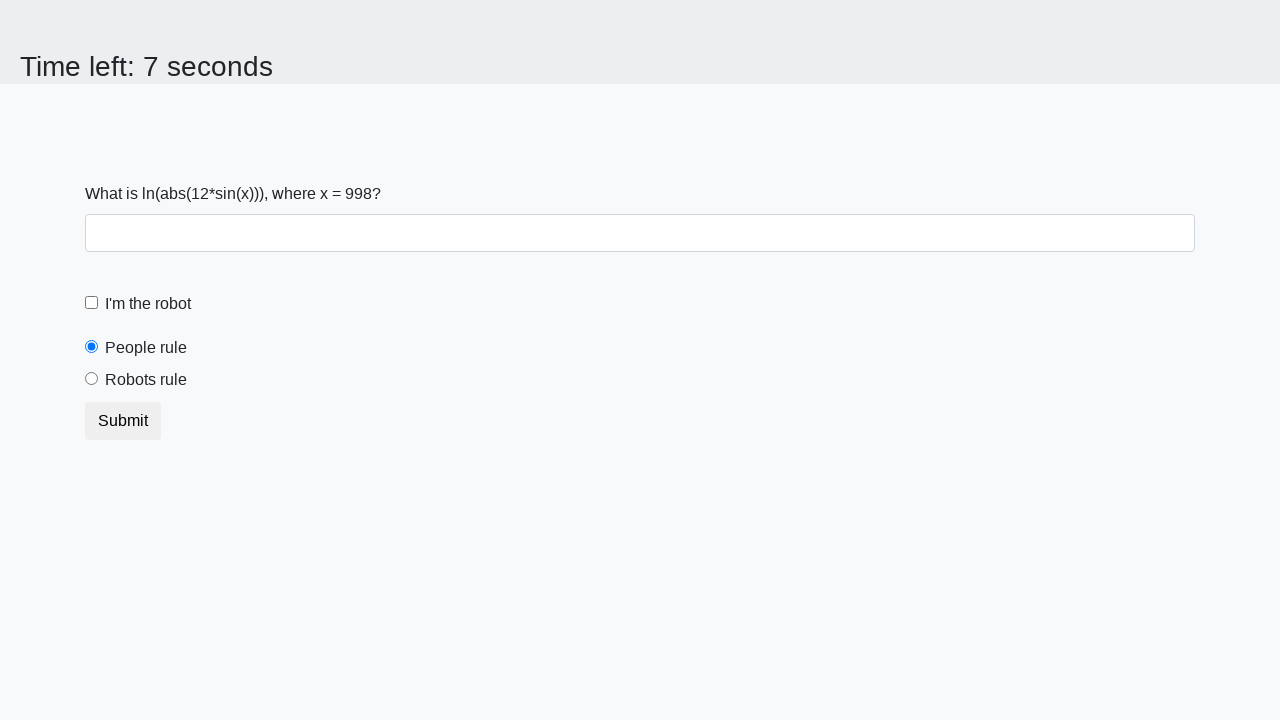